Toggles password visibility by clicking the show/hide password button twice

Starting URL: https://demoapps.qspiders.com/?scenario=1.

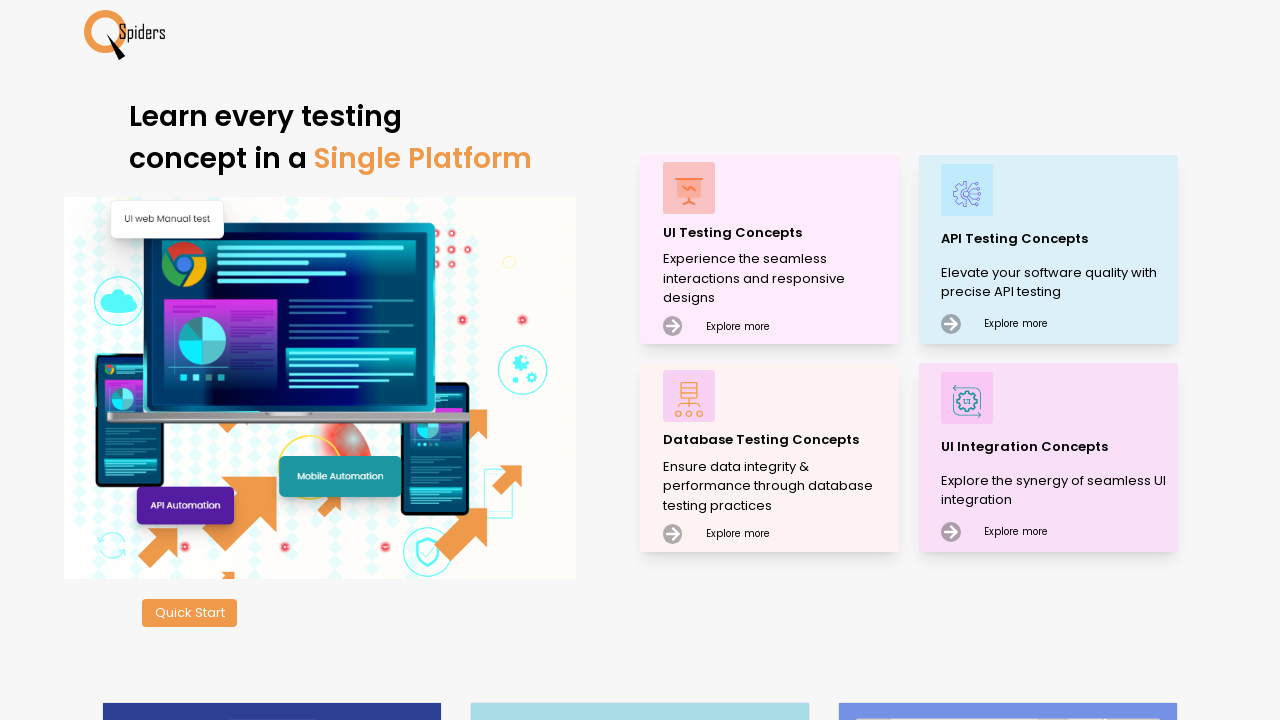

Navigated to password visibility test page
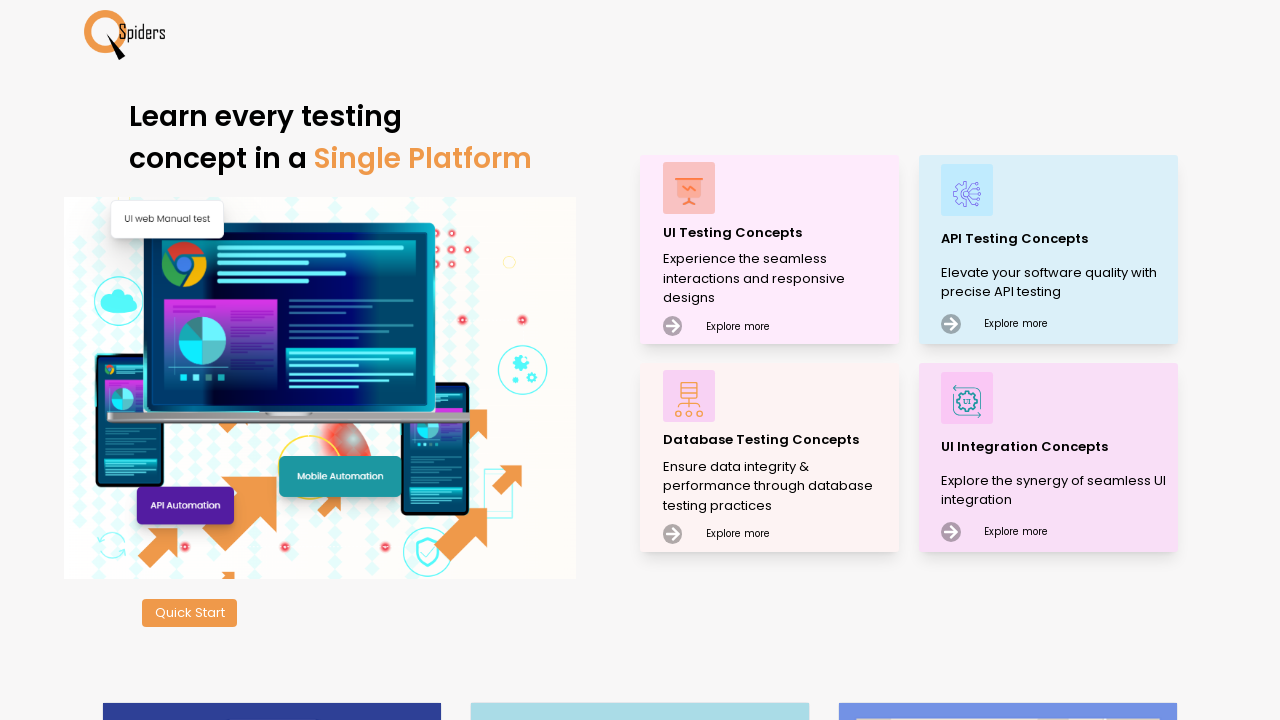

Clicked show password button to reveal password at (672, 326) on (//*[name()='svg' and @fill='currentColor'])[1]
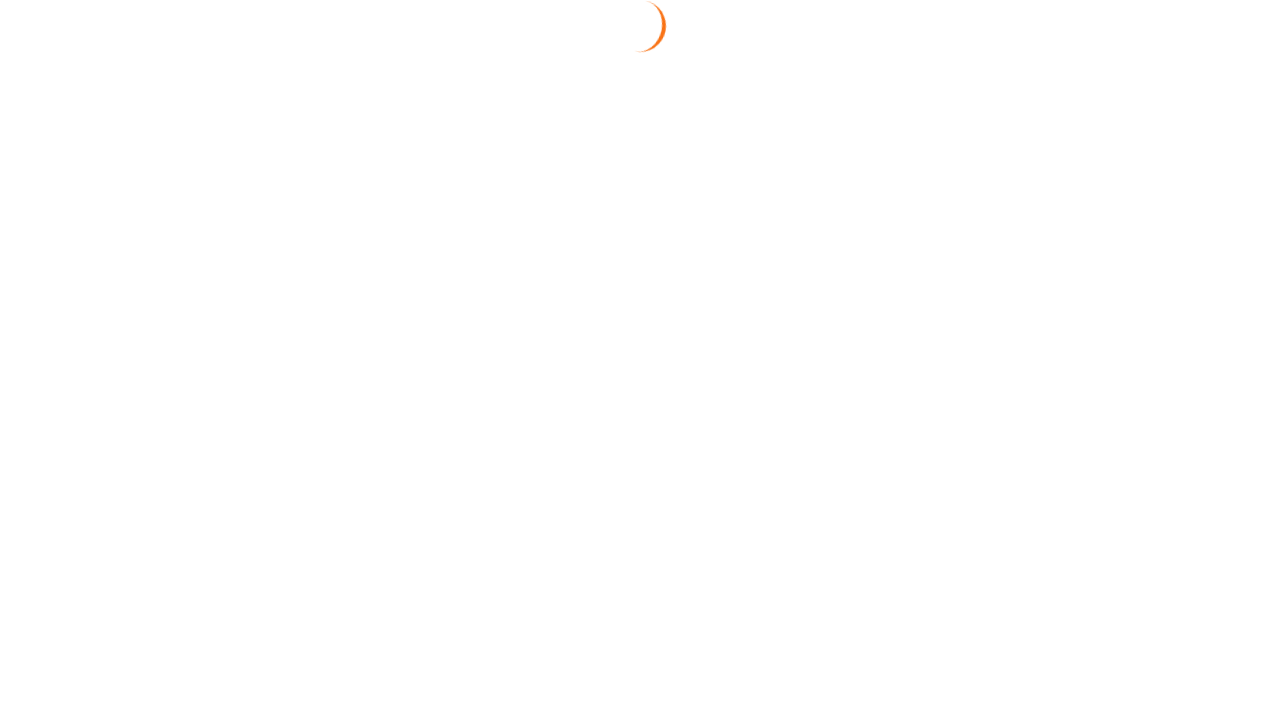

Waited 2 seconds
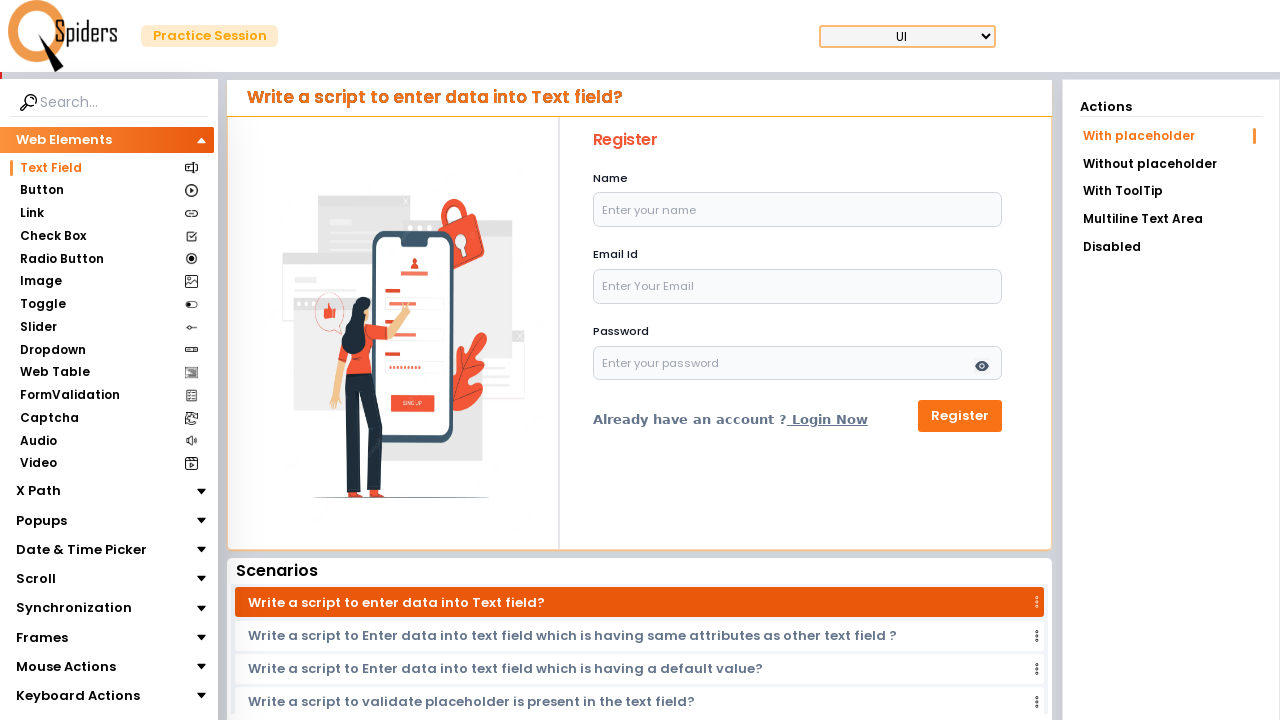

Clicked hide password button to conceal password at (982, 366) on (//*[name()='svg' and @fill='currentColor'])[1]
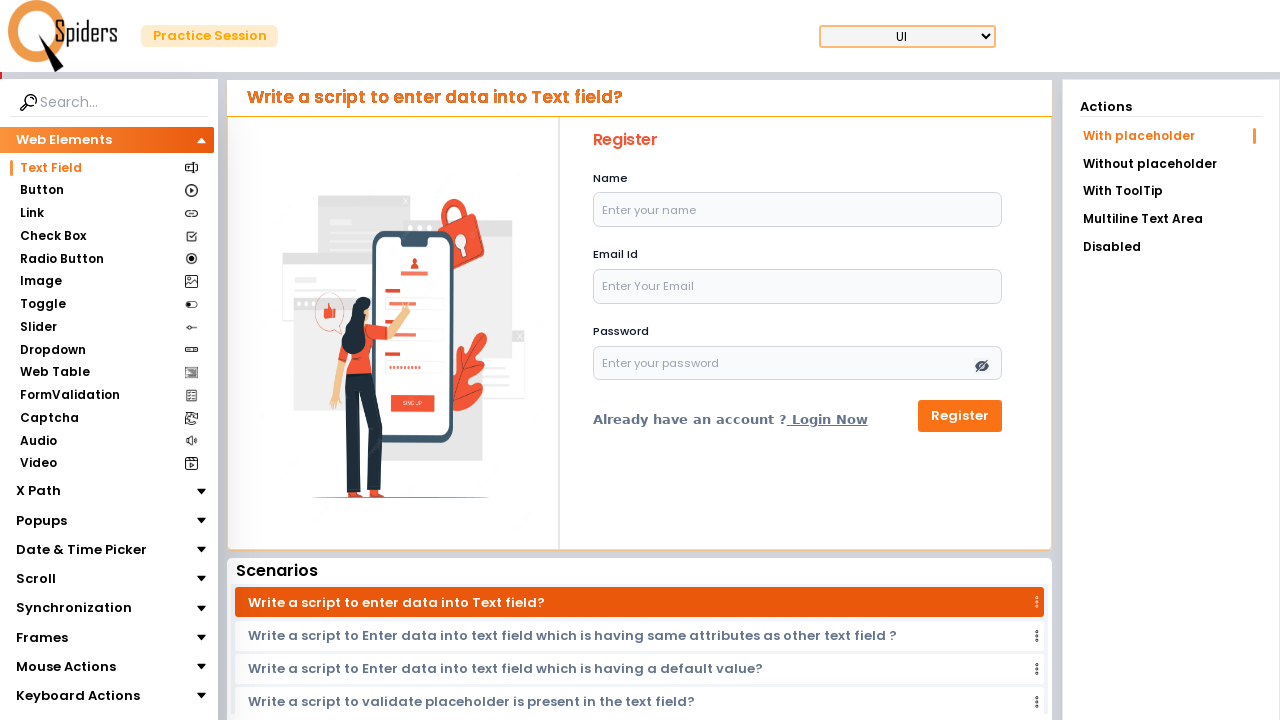

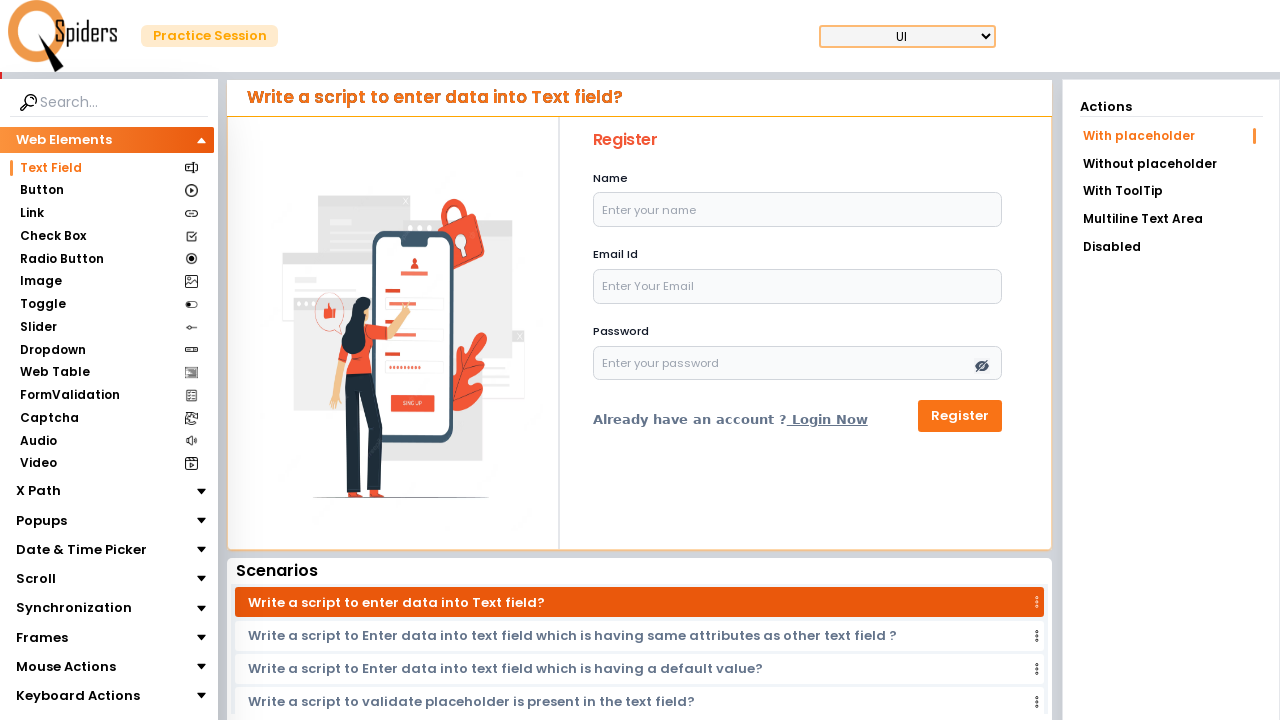